Tests various form elements on an automation practice page including text input, button click, checkboxes, and radio buttons

Starting URL: https://rahulshettyacademy.com/AutomationPractice/

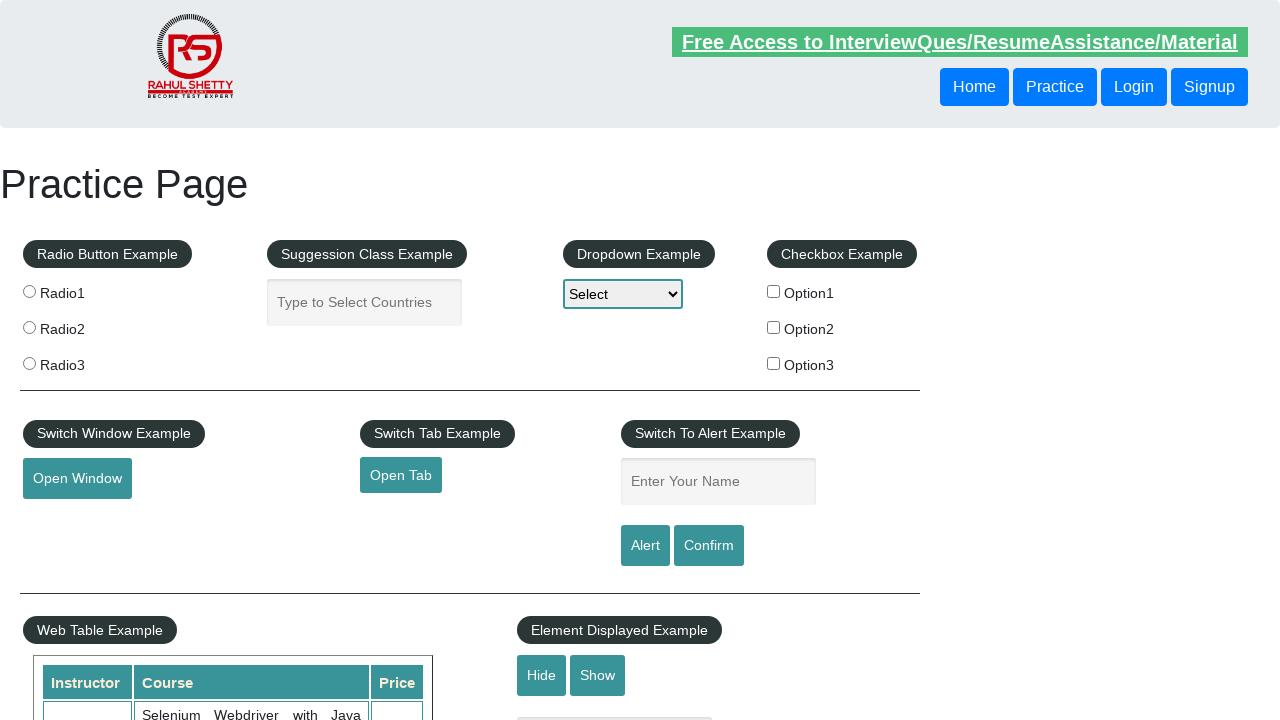

Filled name field with 'Test User' on #name
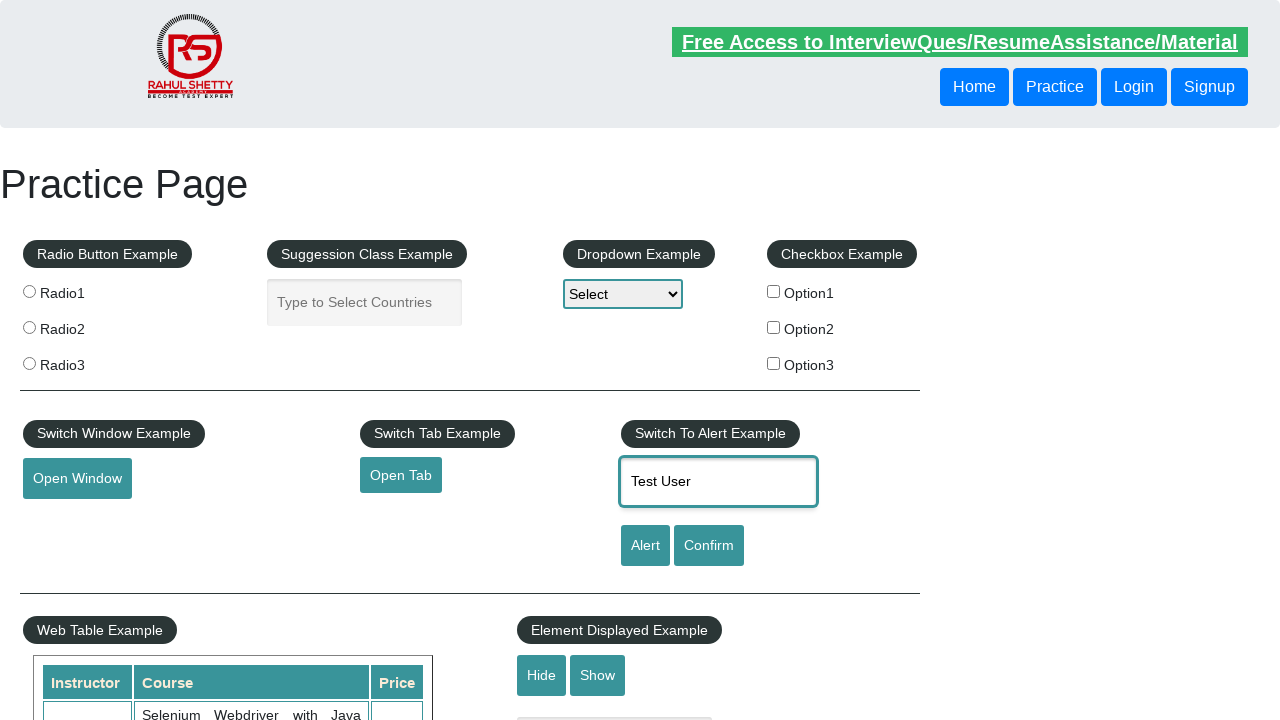

Cleared the name field on #name
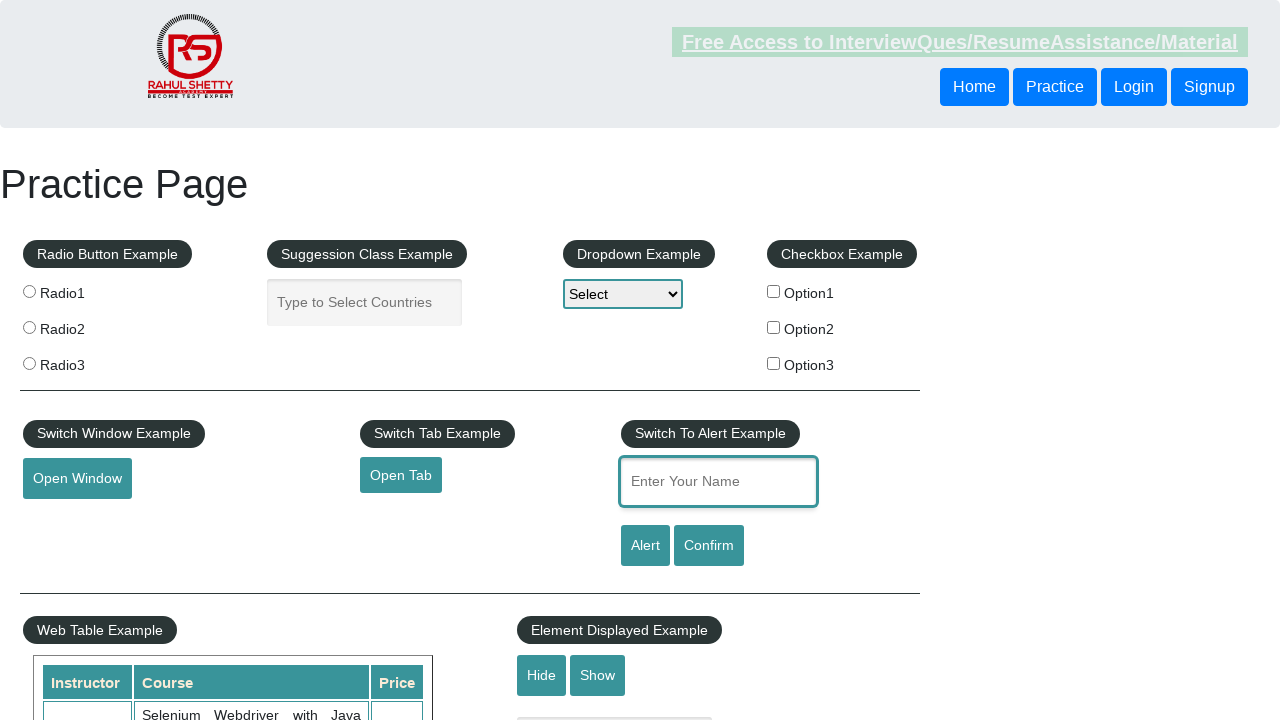

Clicked the open window button at (77, 479) on #openwindow
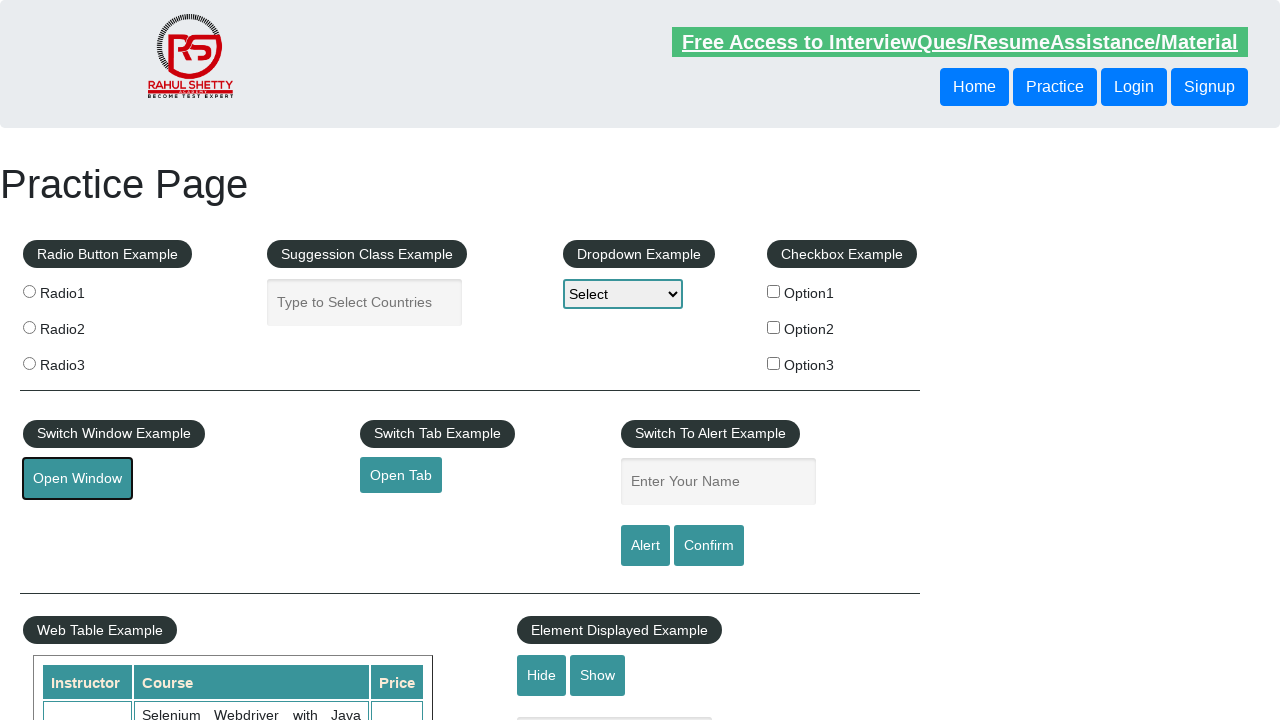

Located all checkbox elements
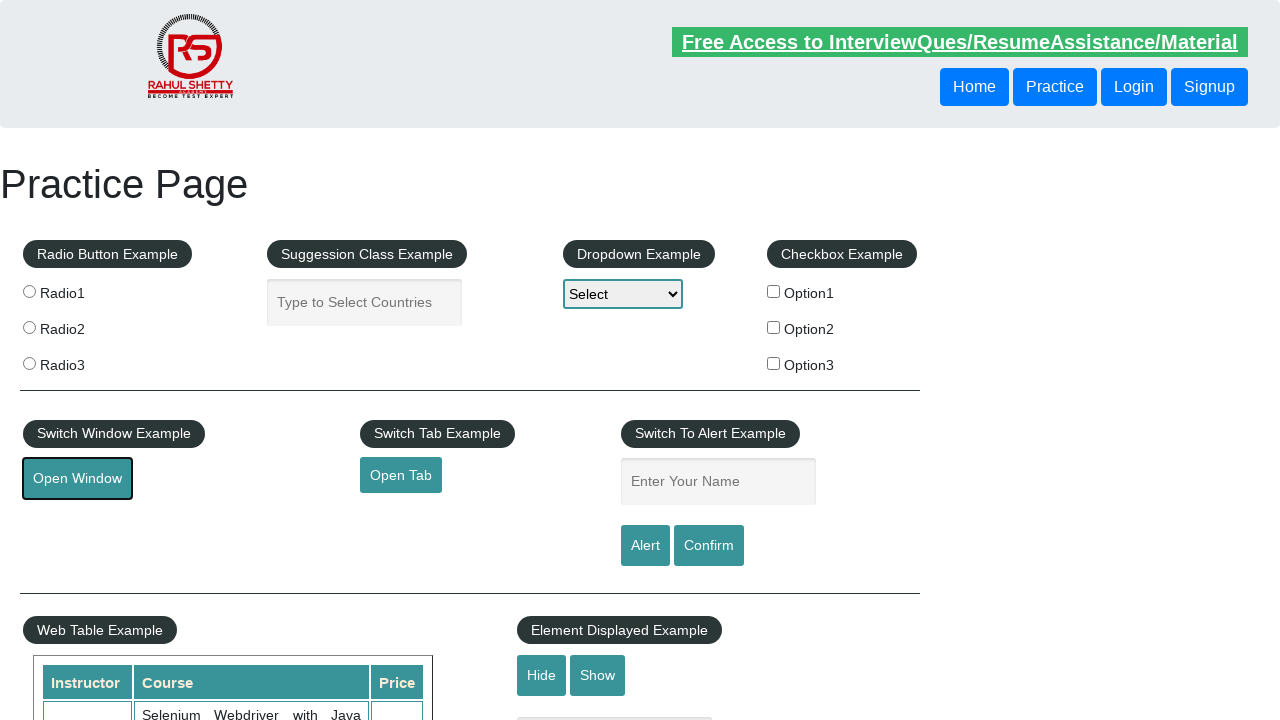

Clicked an unchecked checkbox to select it at (774, 291) on xpath=//input[@type='checkbox'] >> nth=0
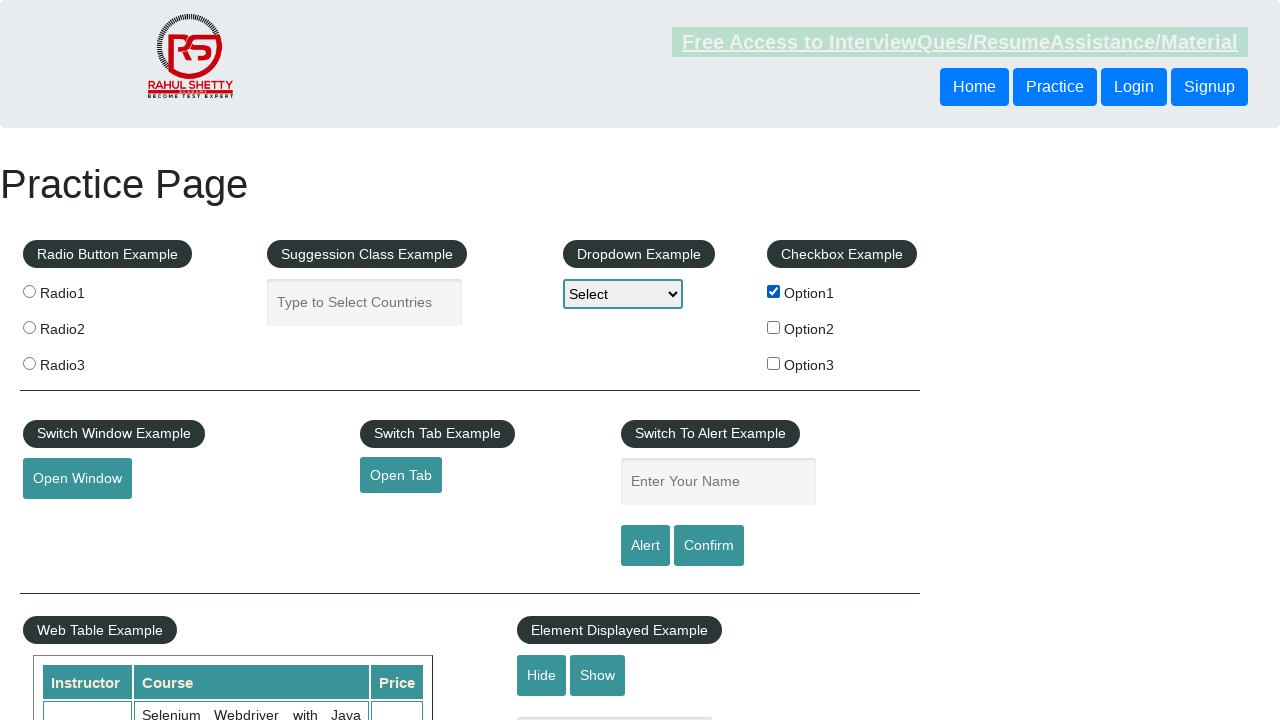

Clicked an unchecked checkbox to select it at (774, 327) on xpath=//input[@type='checkbox'] >> nth=1
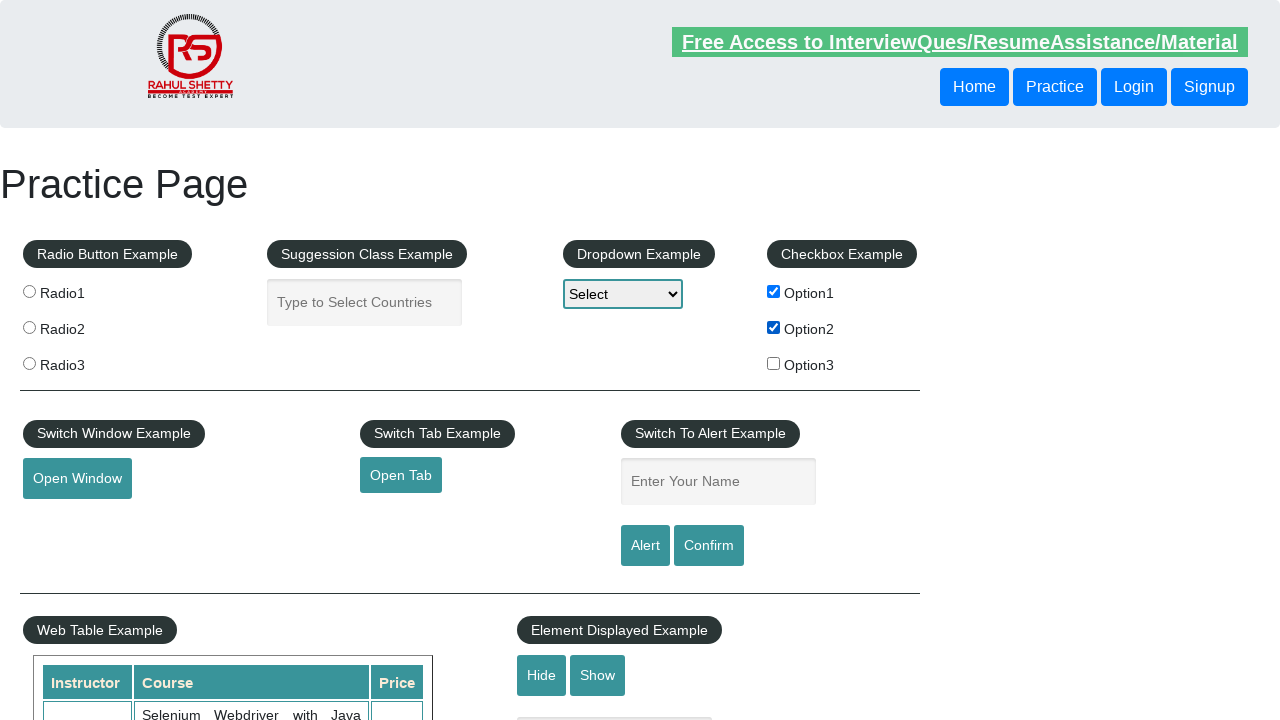

Clicked an unchecked checkbox to select it at (774, 363) on xpath=//input[@type='checkbox'] >> nth=2
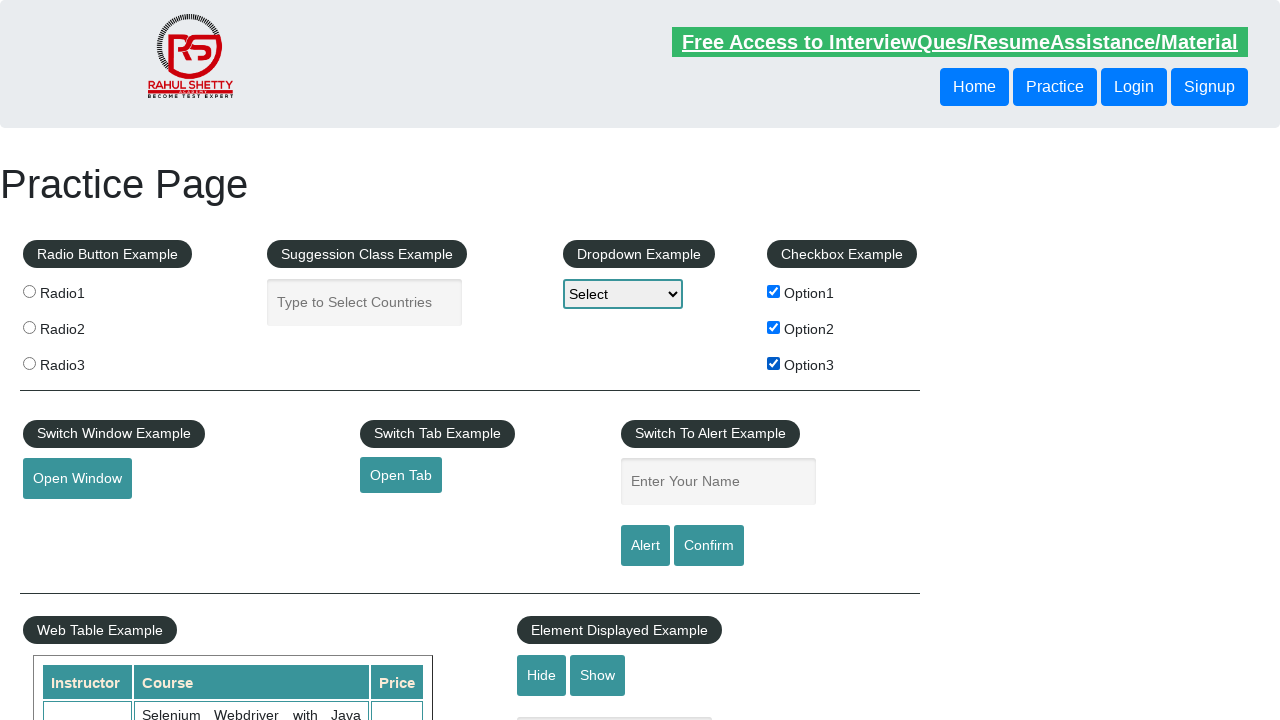

Located all radio button elements
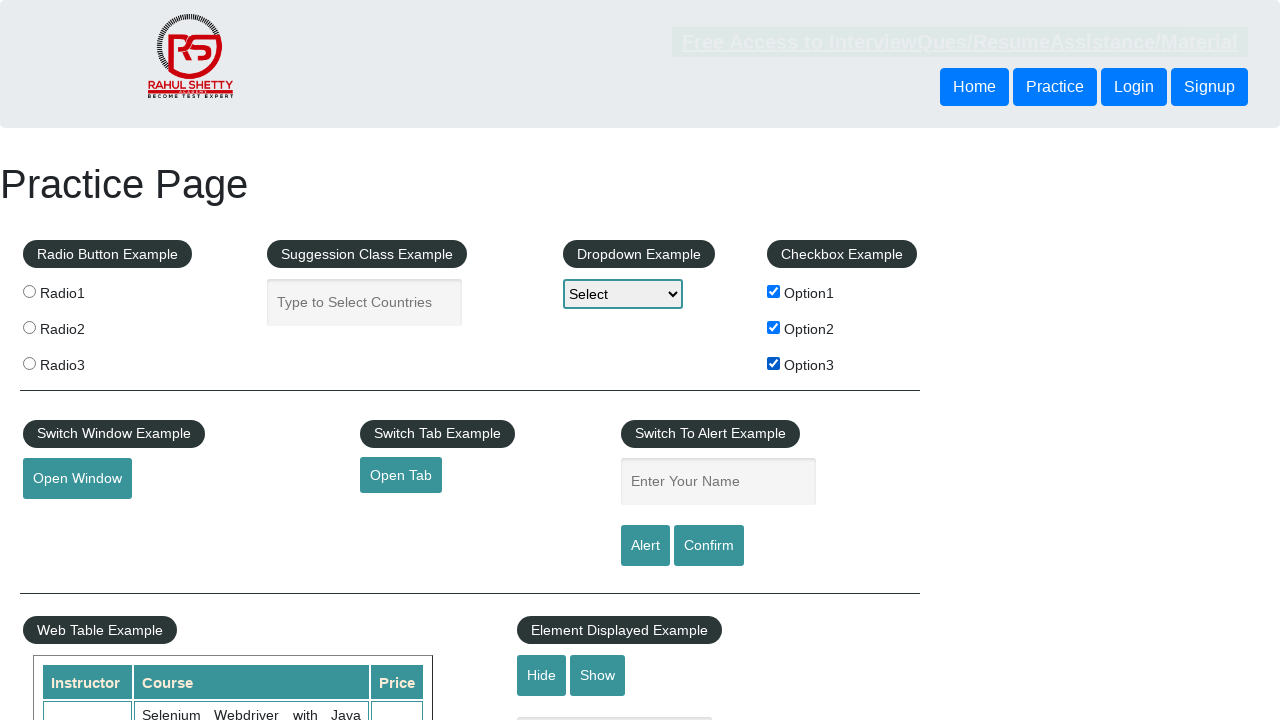

Clicked radio button with value 'radio2' at (29, 327) on xpath=//input[@type='radio'] >> nth=1
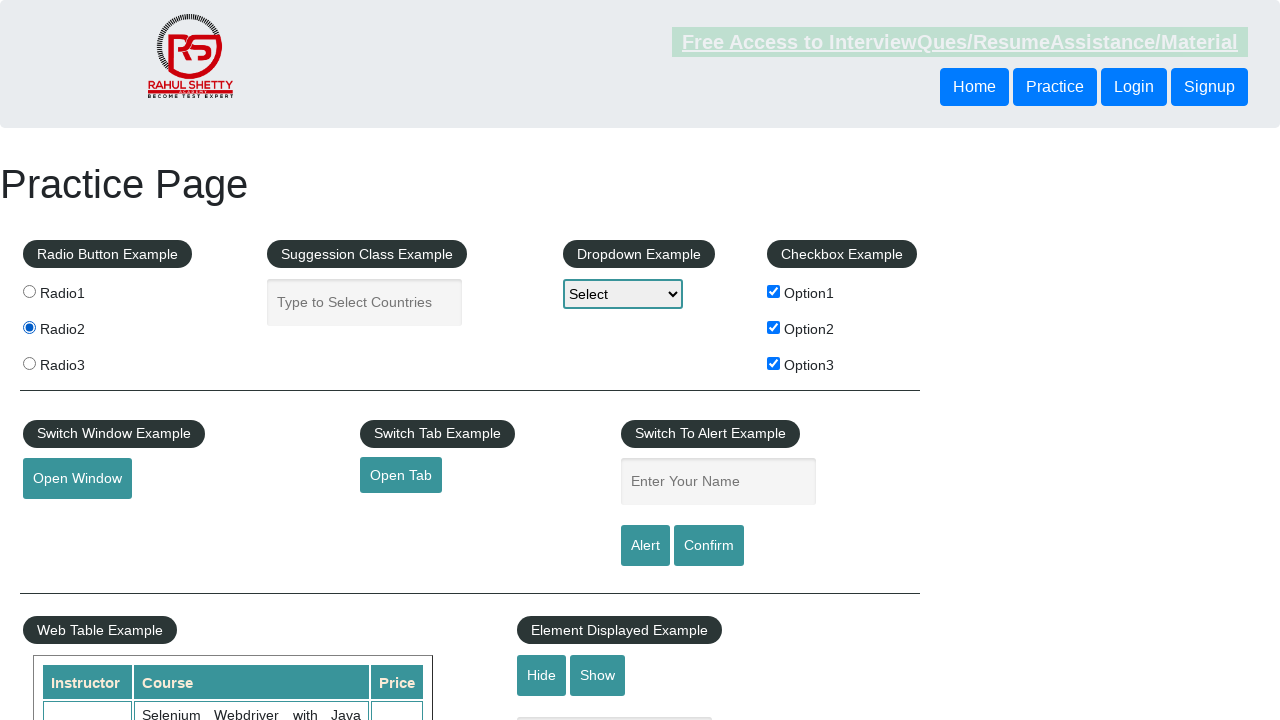

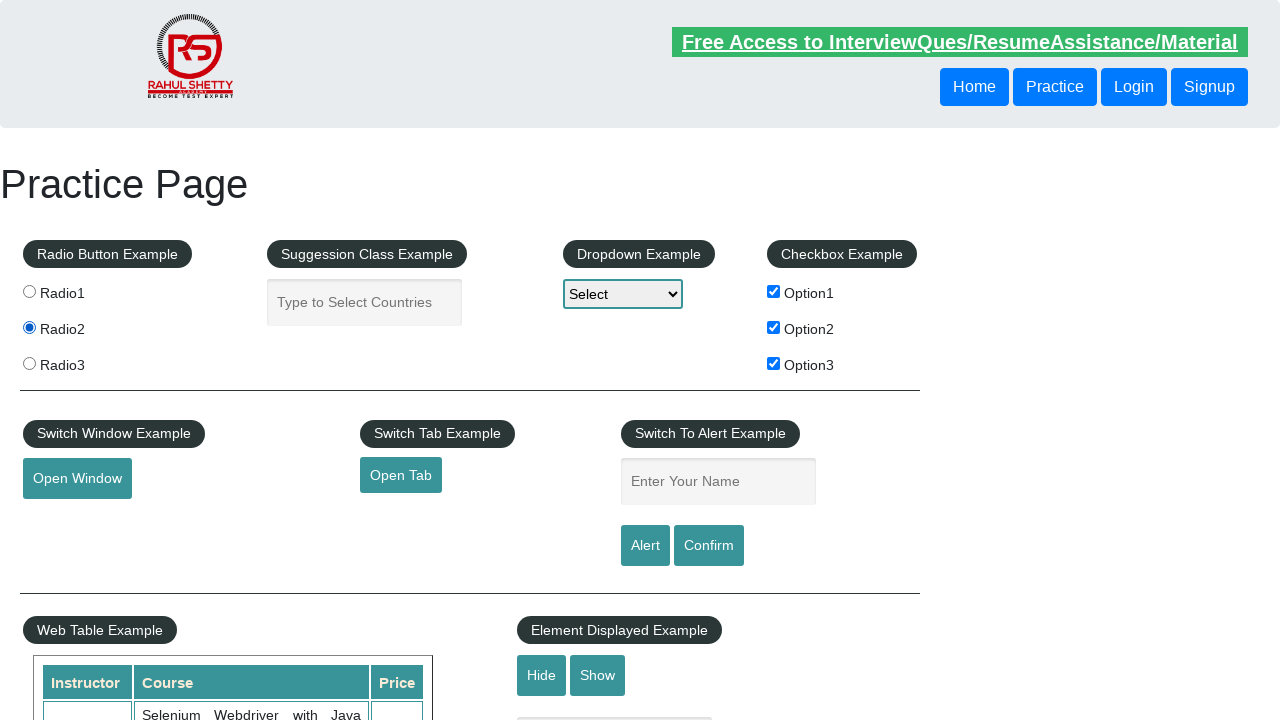